Tests QuillBot's grammar check functionality by typing text into the editor and clicking the "Fix All Errors" button to correct grammar mistakes.

Starting URL: https://quillbot.com/grammar-check

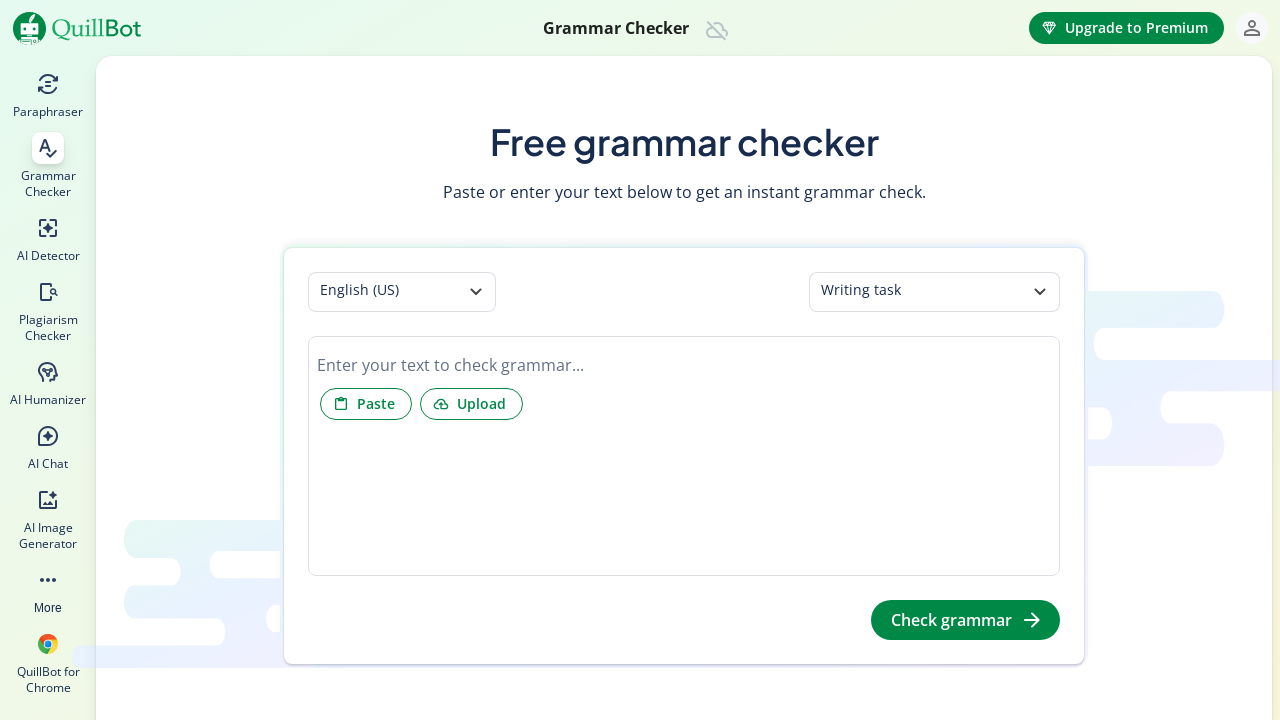

Clicked on the text editor area at (684, 365) on div[data-gramm_editor='false']
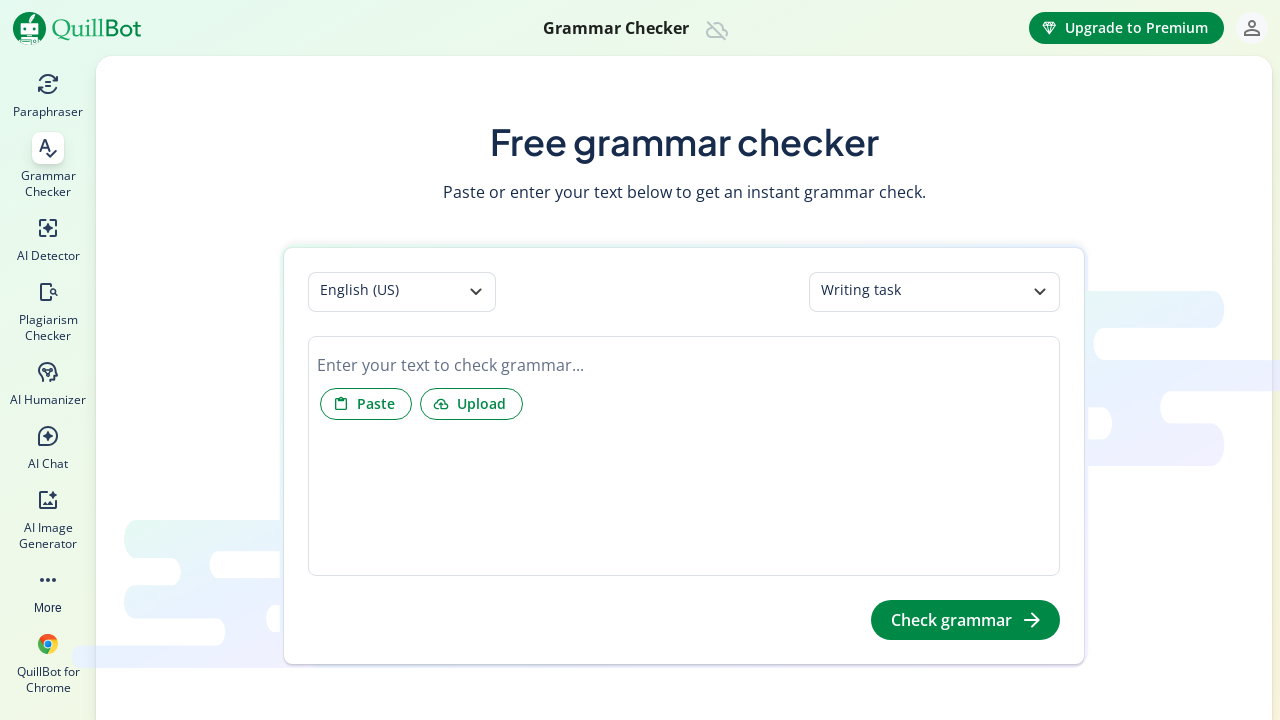

Typed sample text with intentional grammar errors into the editor
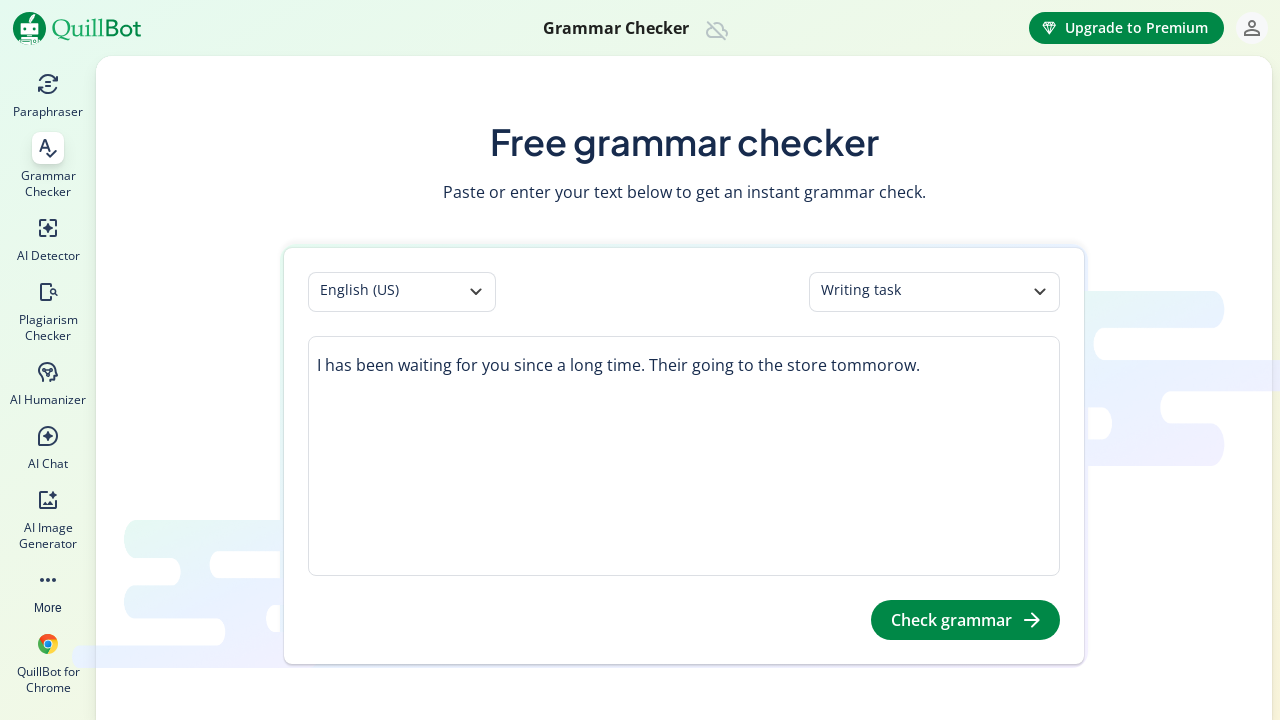

Waited 2 seconds for grammar checker to analyze the text
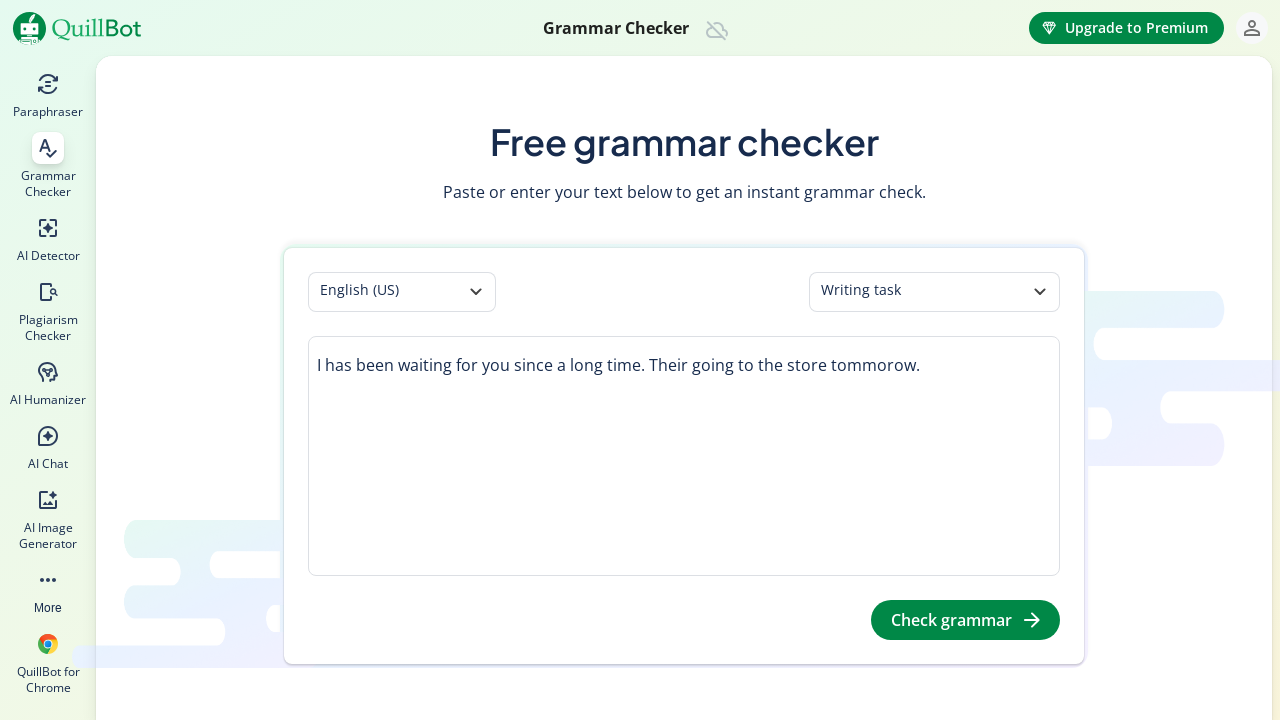

Fix All Errors button not found or timed out on text=Fix All Errors
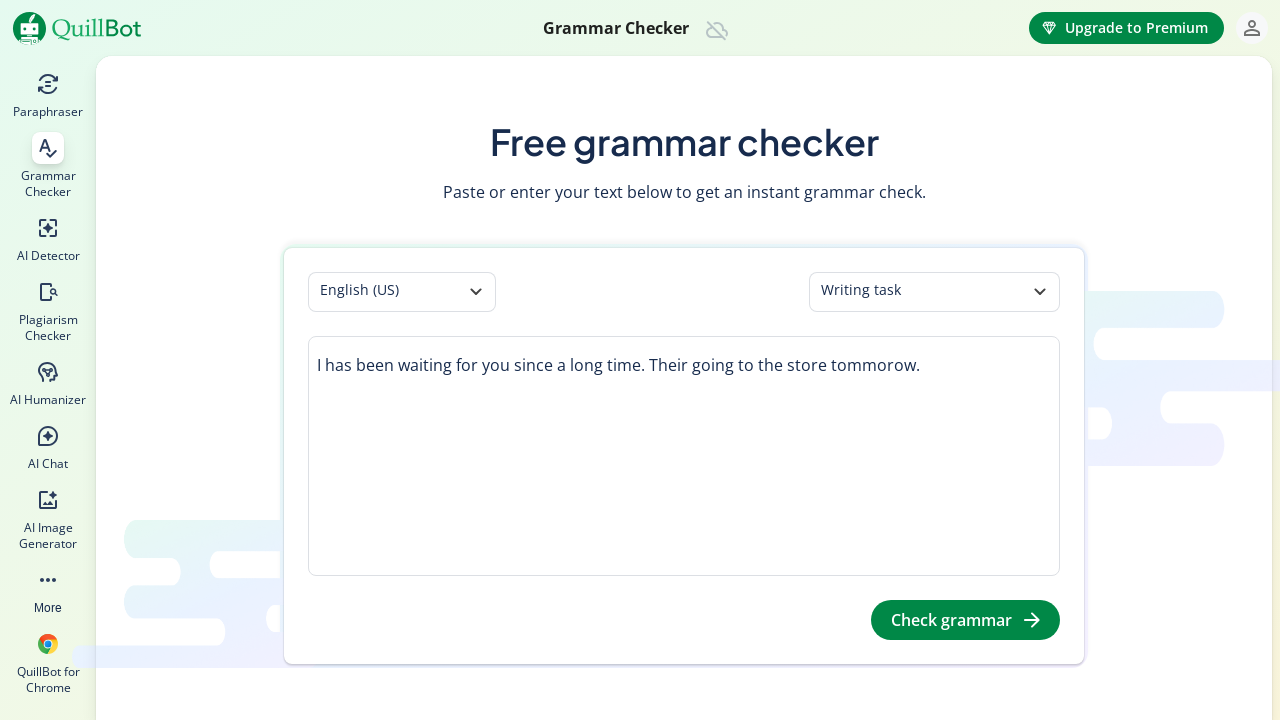

Verified text editor is still present and contains text
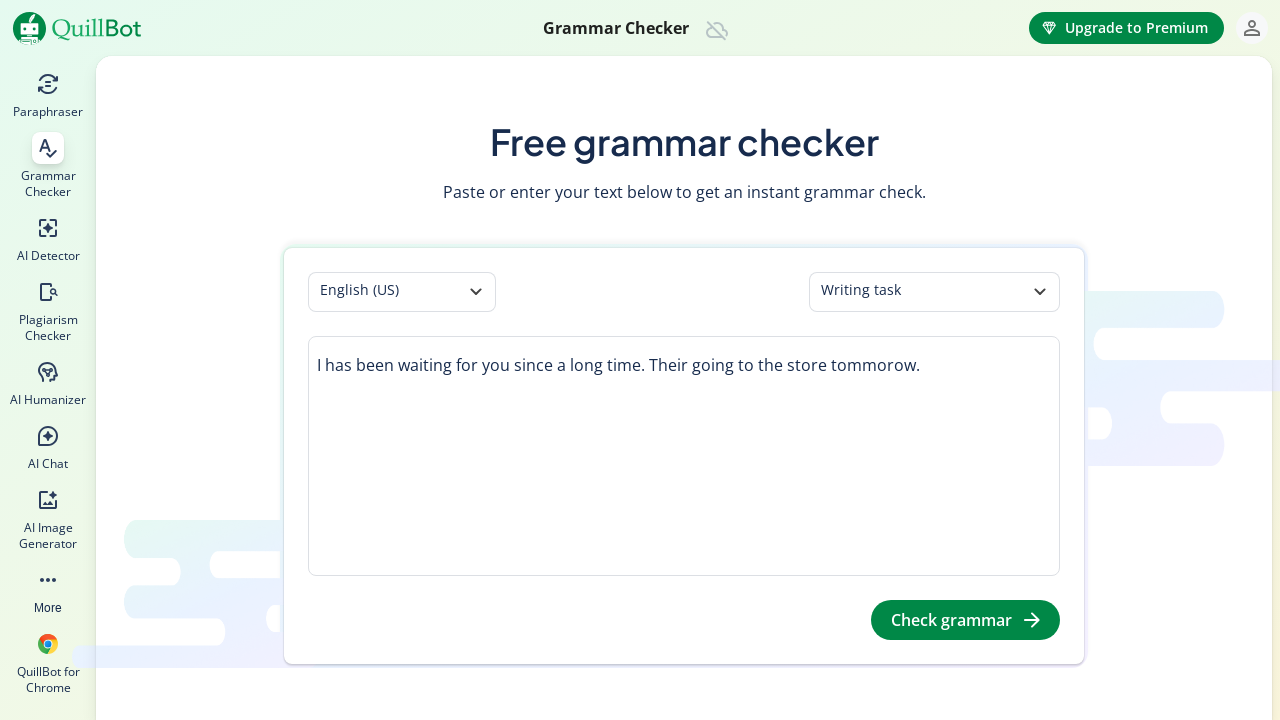

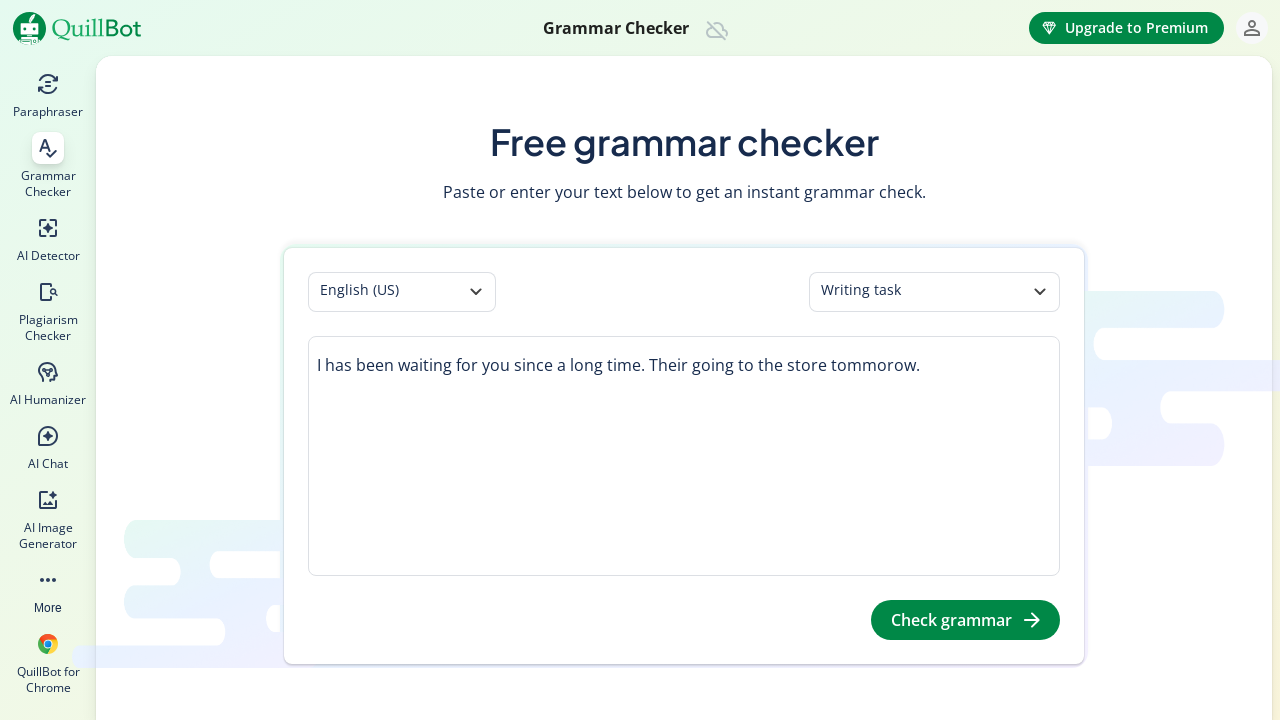